Calculates the sum of two numbers displayed on the page, selects the sum from a dropdown list, and submits the form

Starting URL: http://suninjuly.github.io/selects1.html

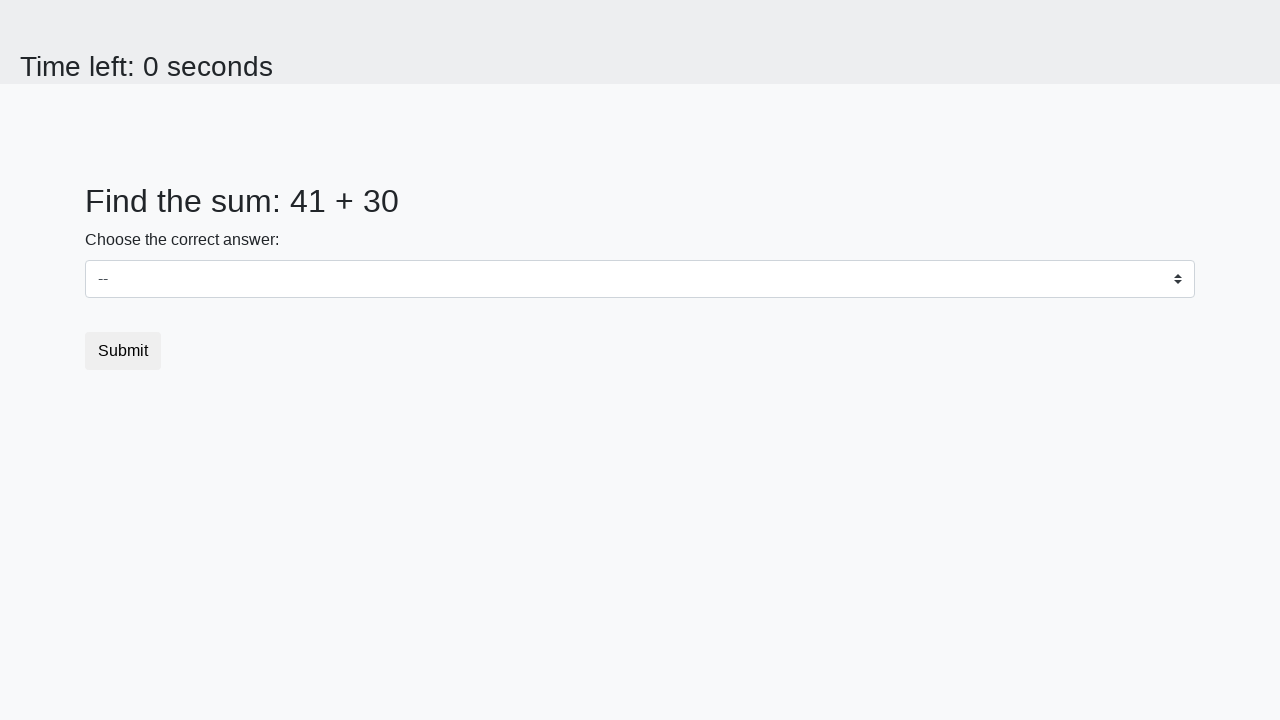

Located the first number element (#num1)
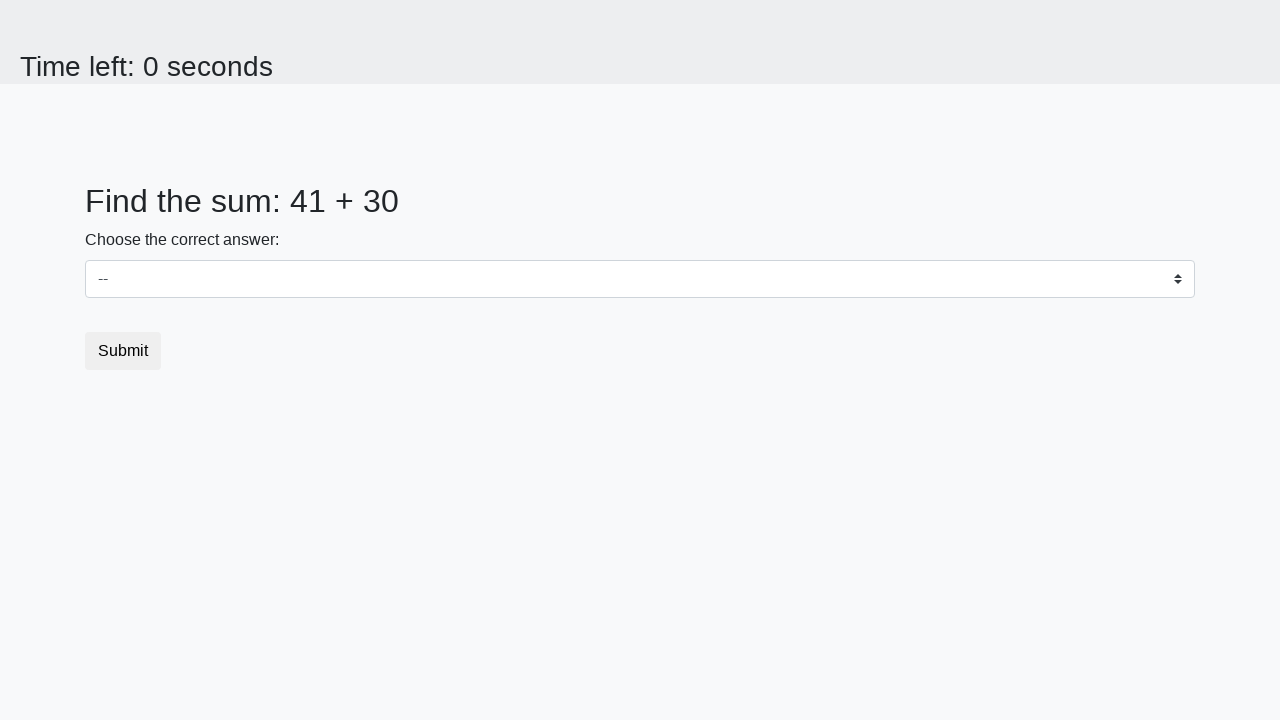

Retrieved first number: 41
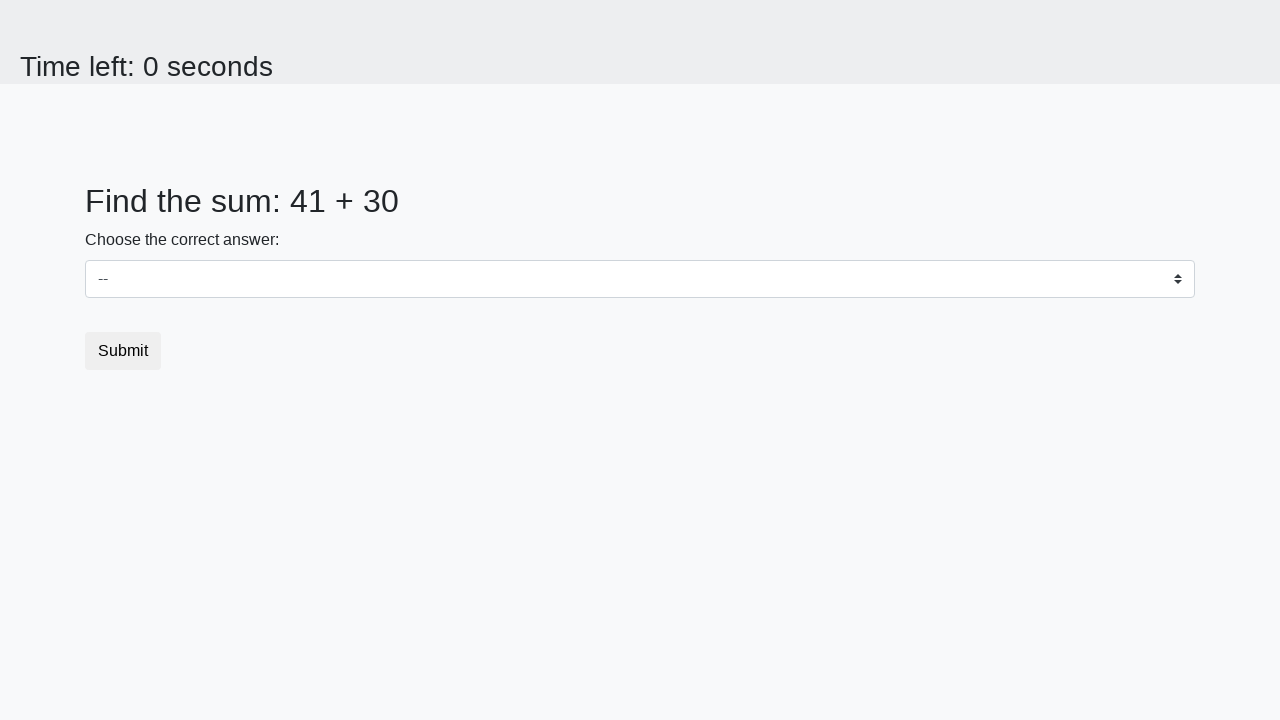

Located the second number element (#num2)
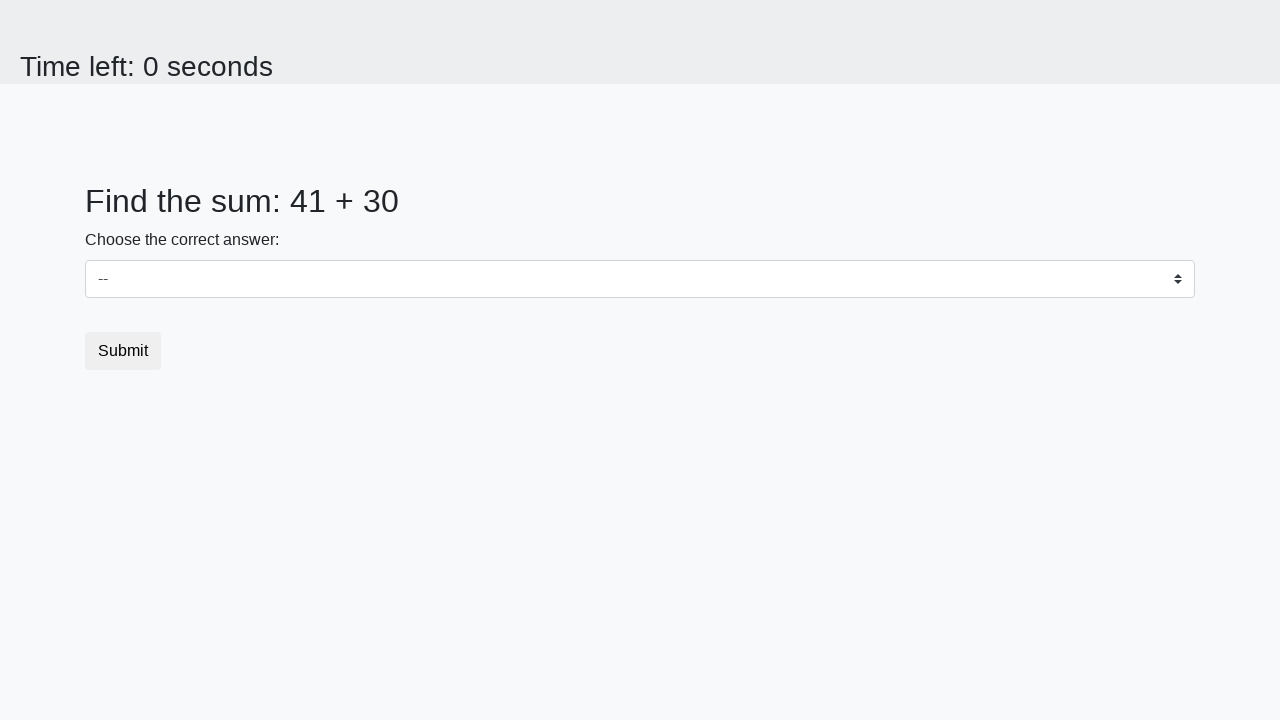

Retrieved second number: 30
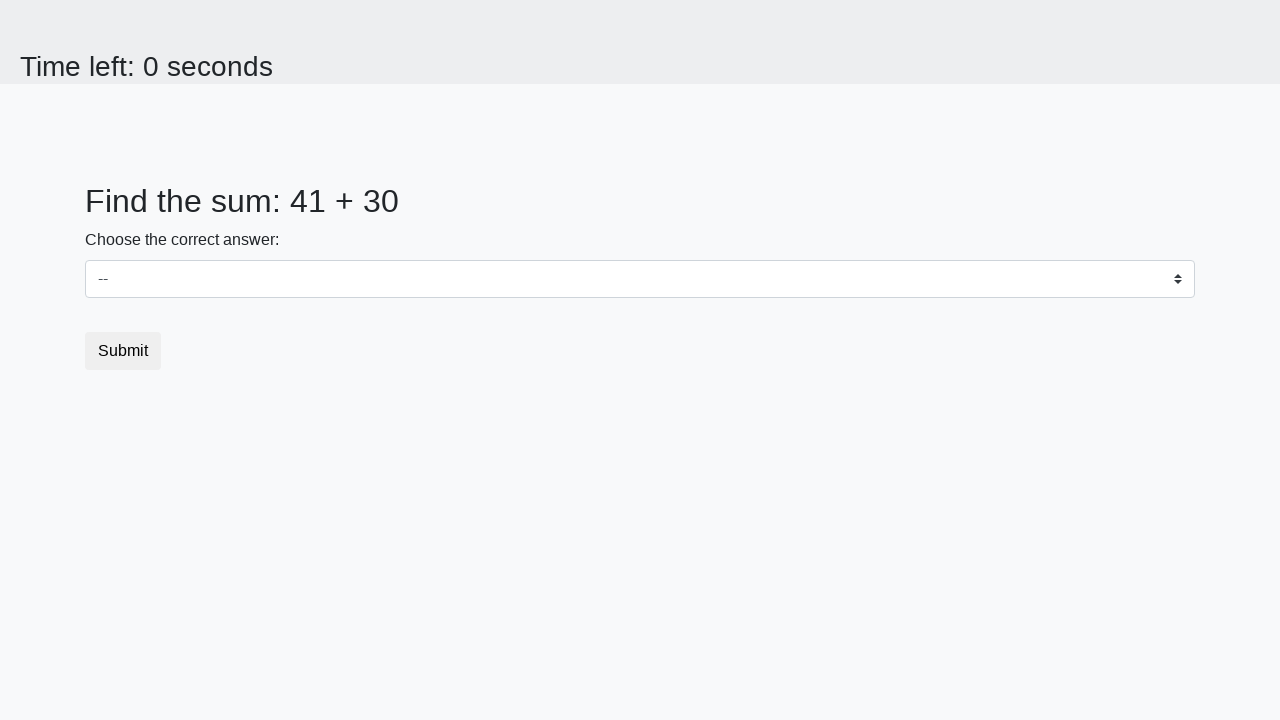

Calculated sum: 41 + 30 = 71
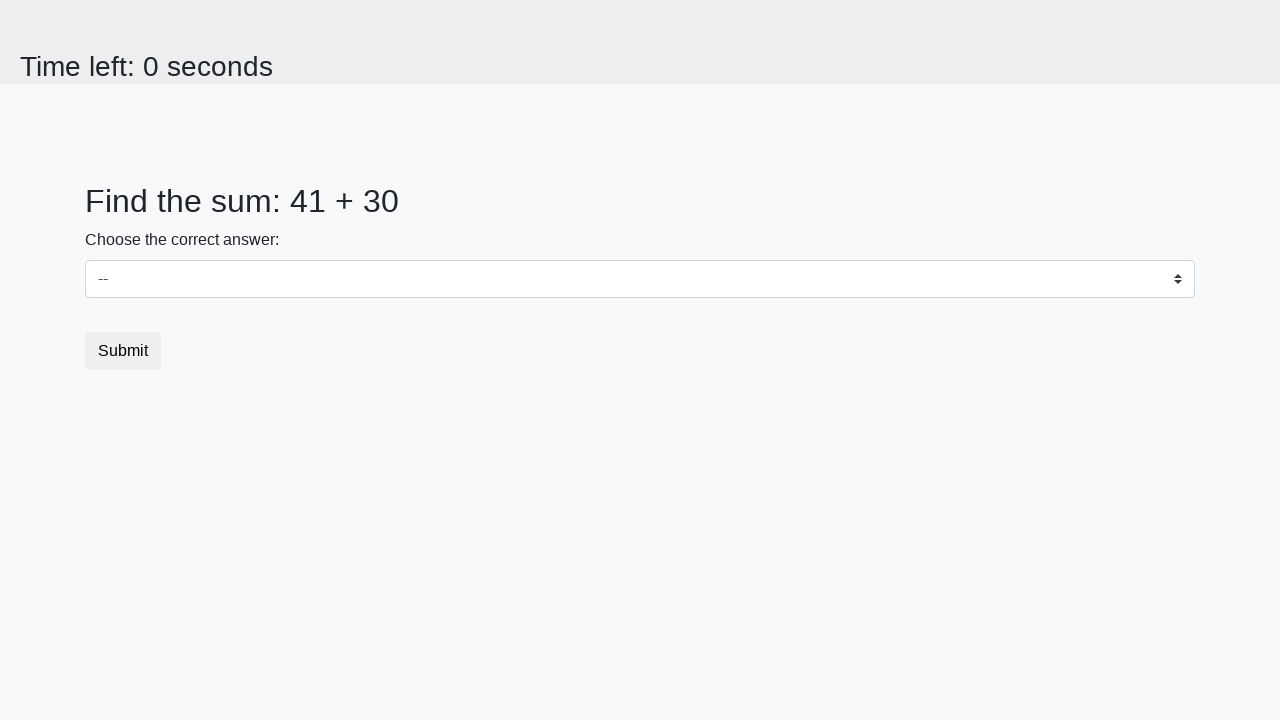

Selected sum value '71' from dropdown on #dropdown
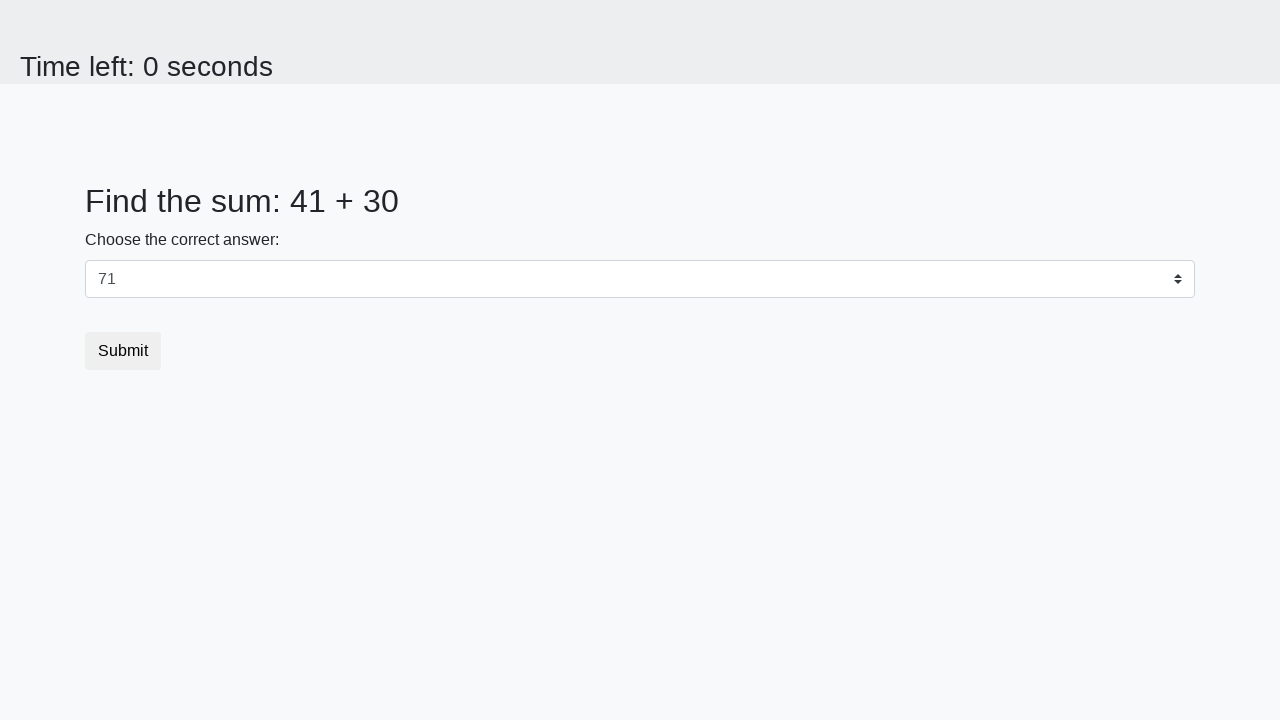

Clicked submit button at (123, 351) on button.btn
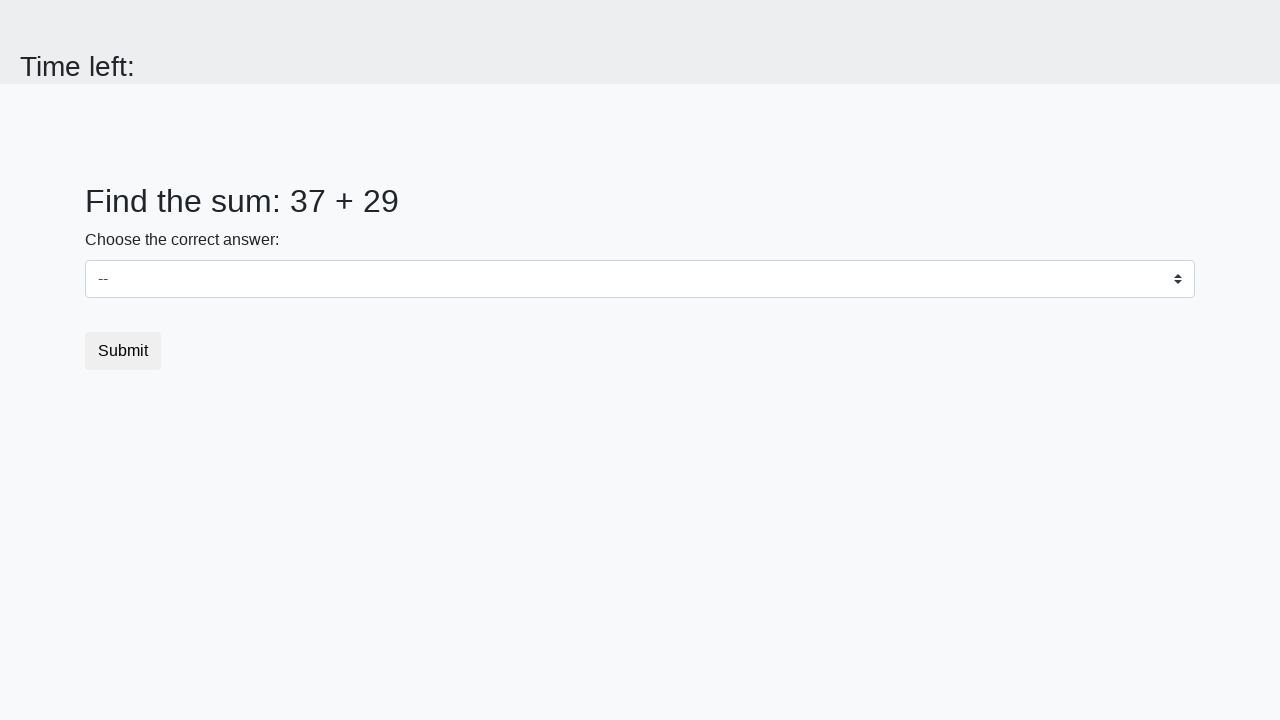

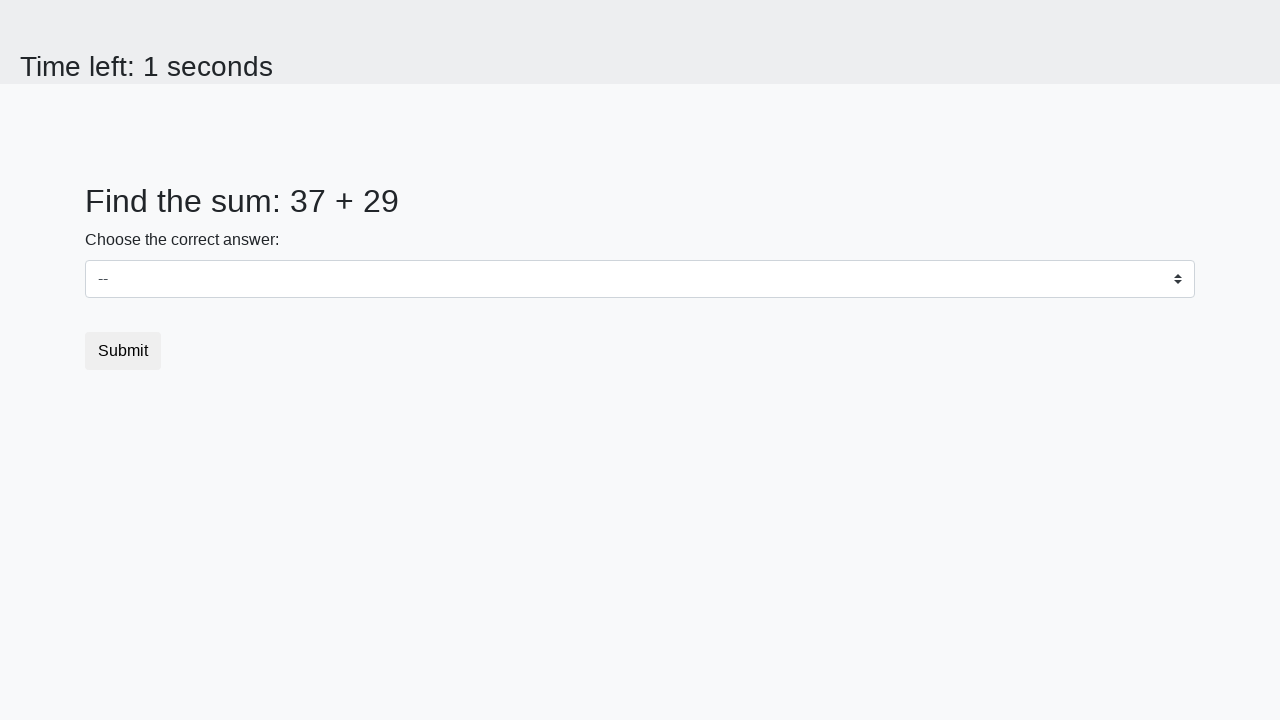